Navigates to a practice page and interacts with a table element to count rows and columns, then extracts text from specific cells in the second data row

Starting URL: https://qaclickacademy.com/practice.php

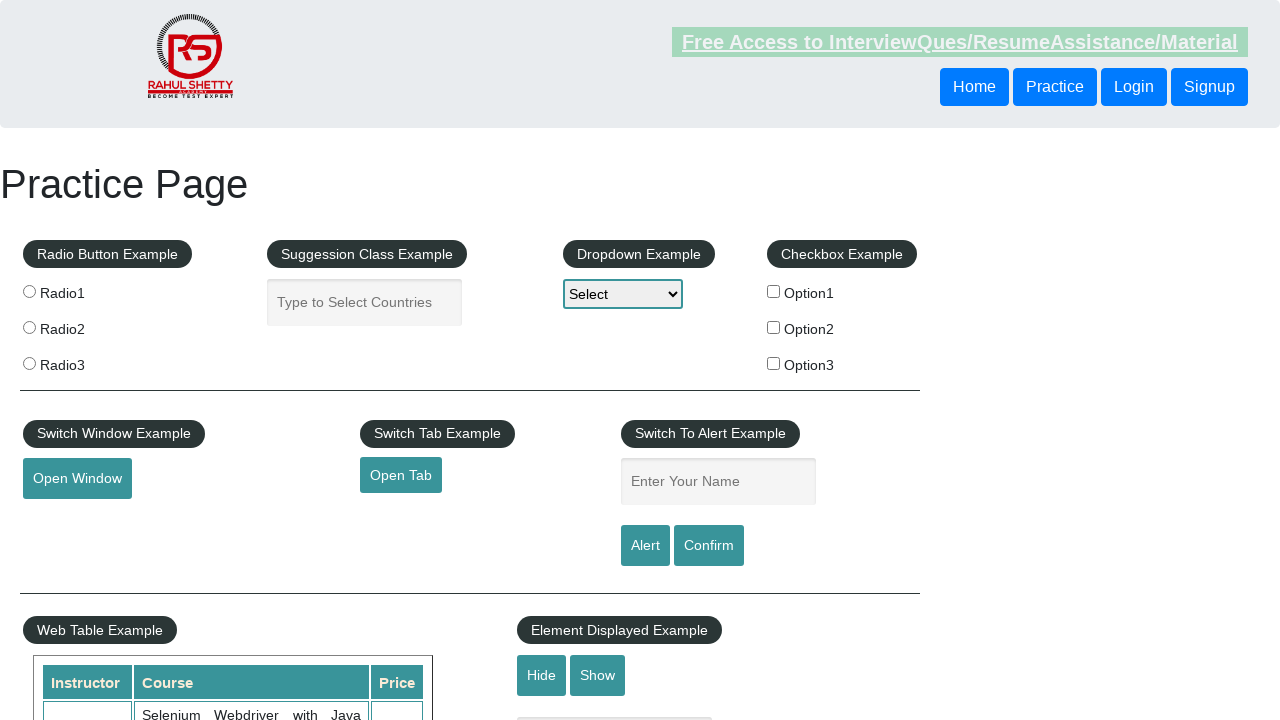

Located the table element with class 'table-display'
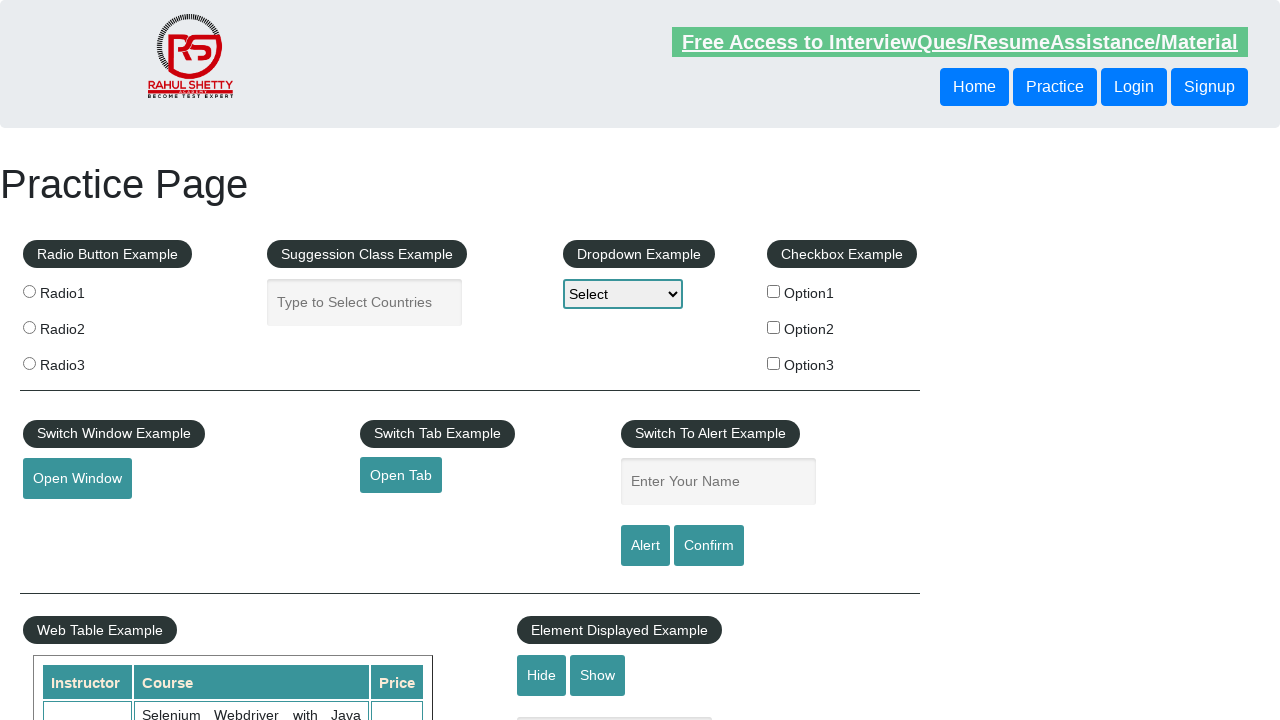

Counted table rows: 11 rows found
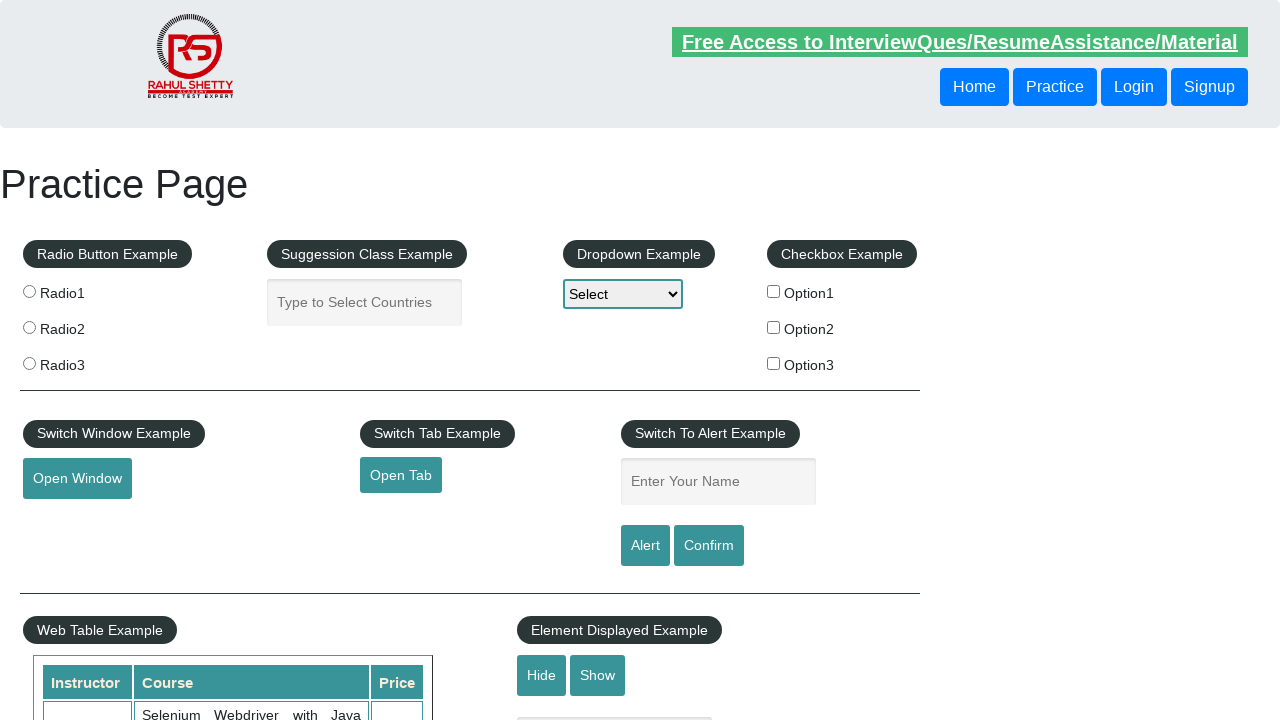

Counted table columns: 3 columns found
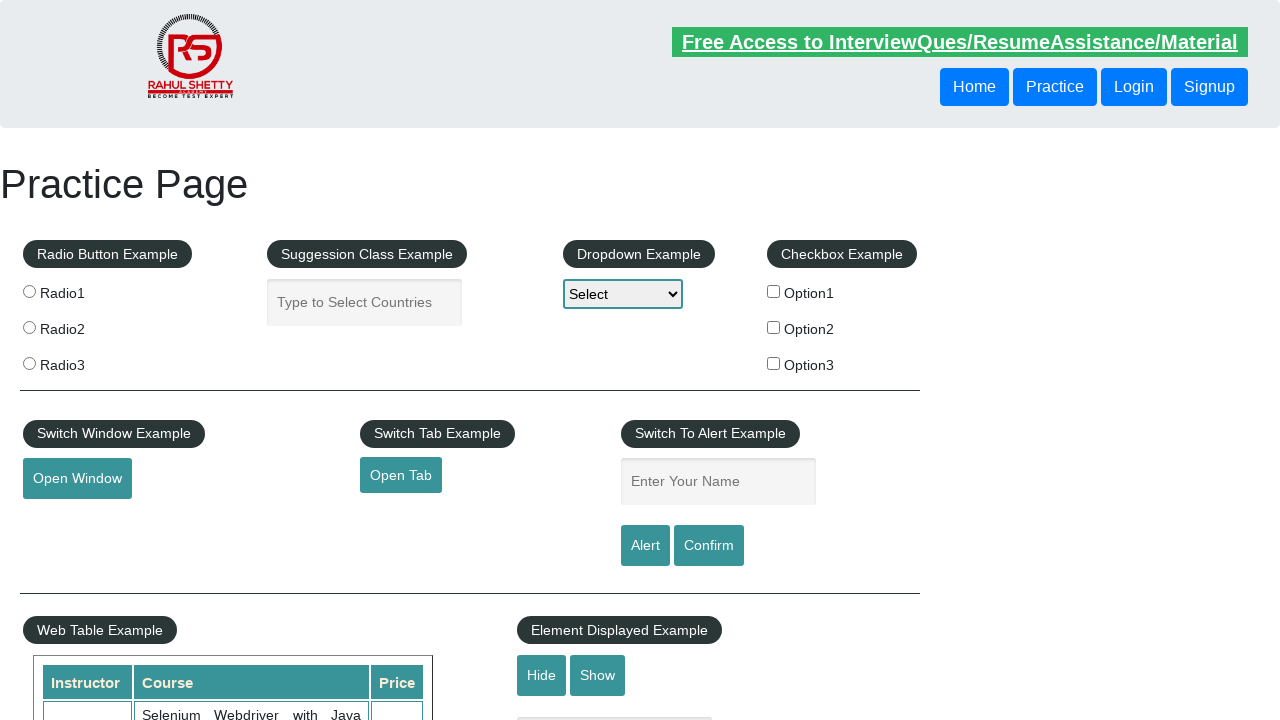

Located the second data row in the table
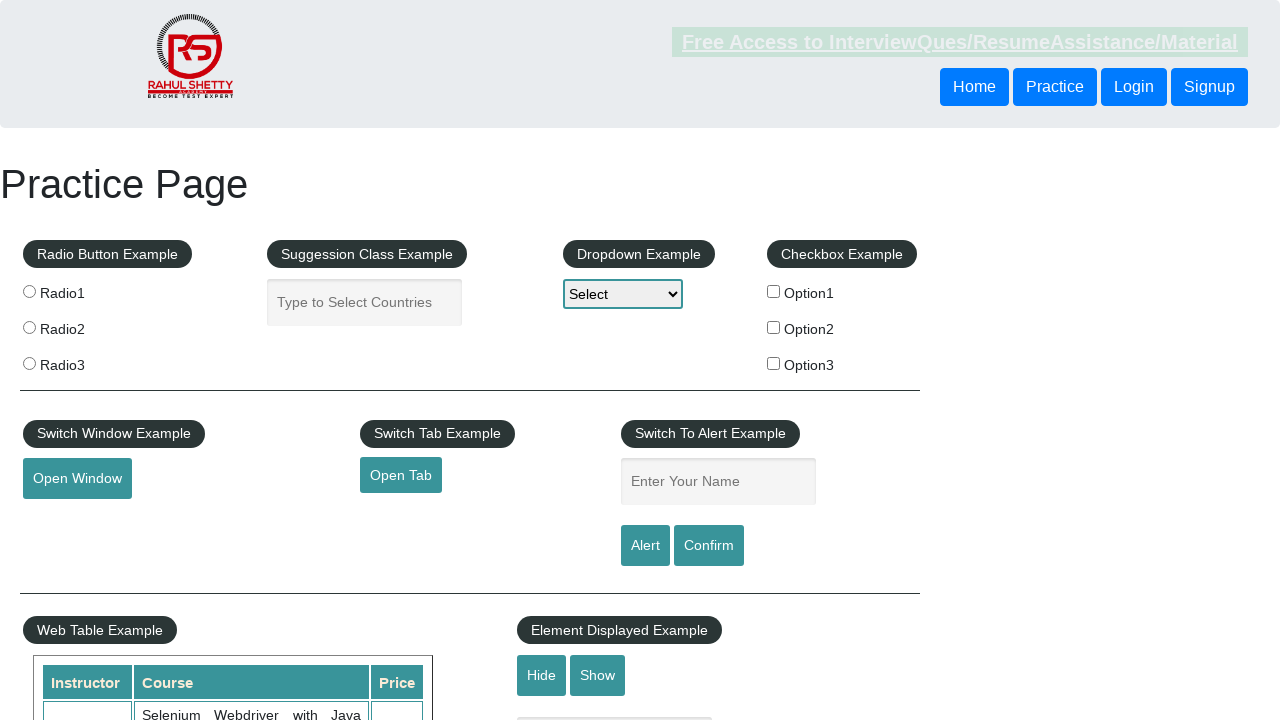

Extracted text from first cell of second row: 'Rahul Shetty'
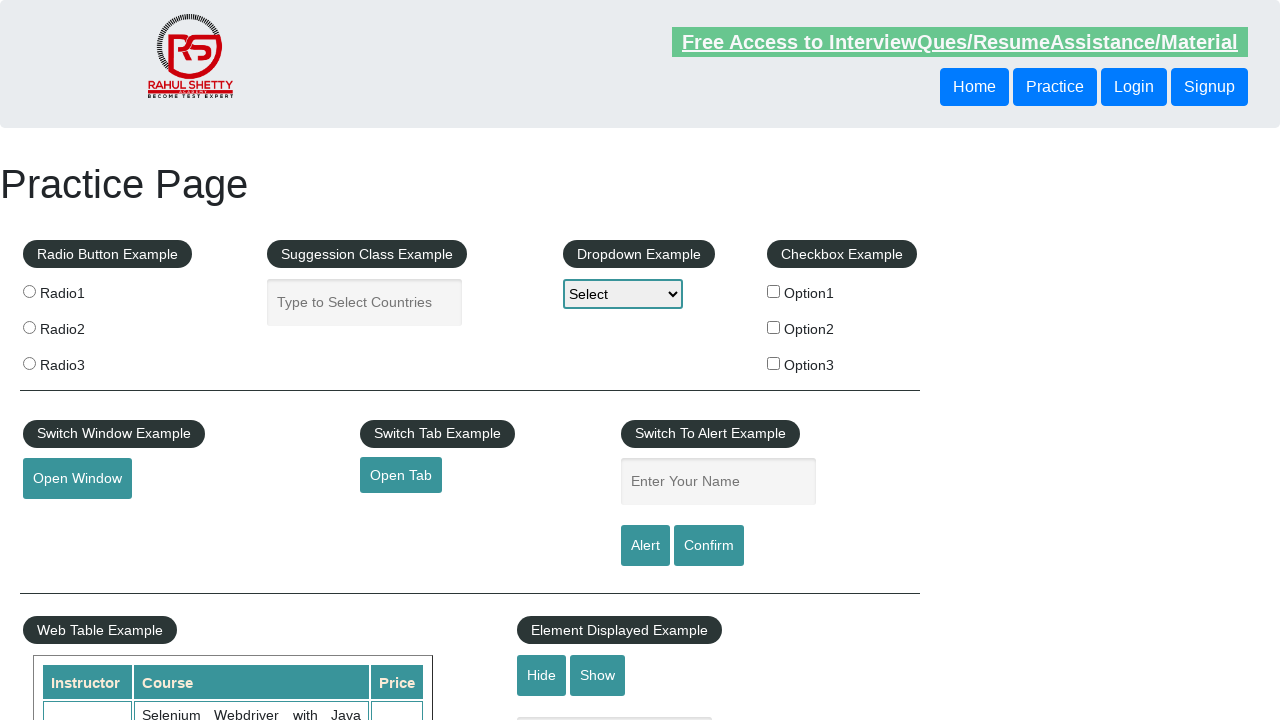

Extracted text from second cell of second row: 'Learn SQL in Practical + Database Testing from Scratch'
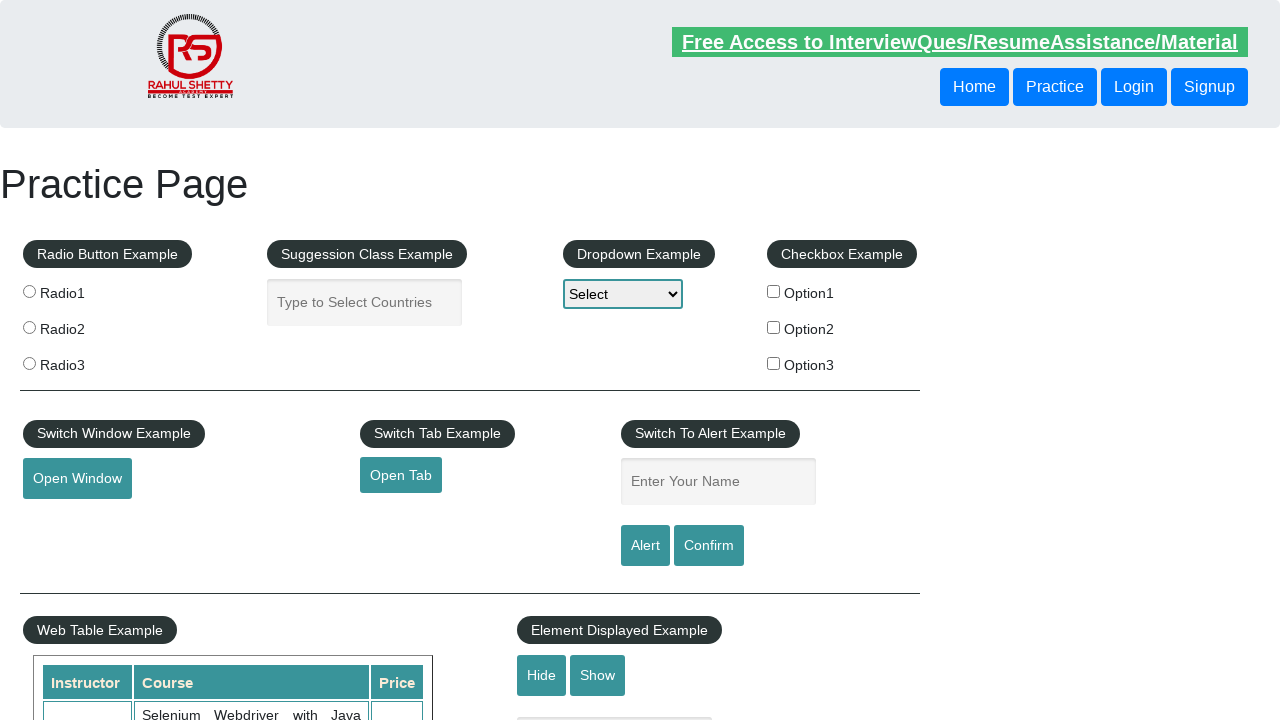

Extracted text from third cell of second row: '25'
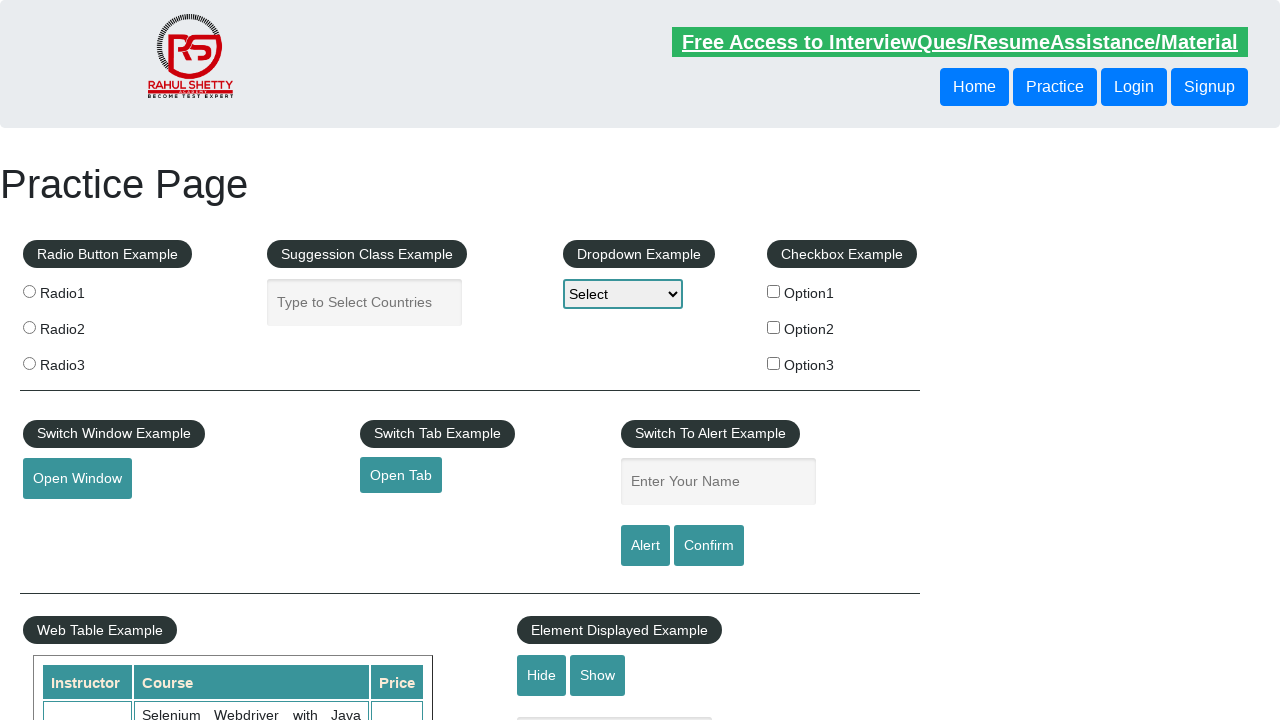

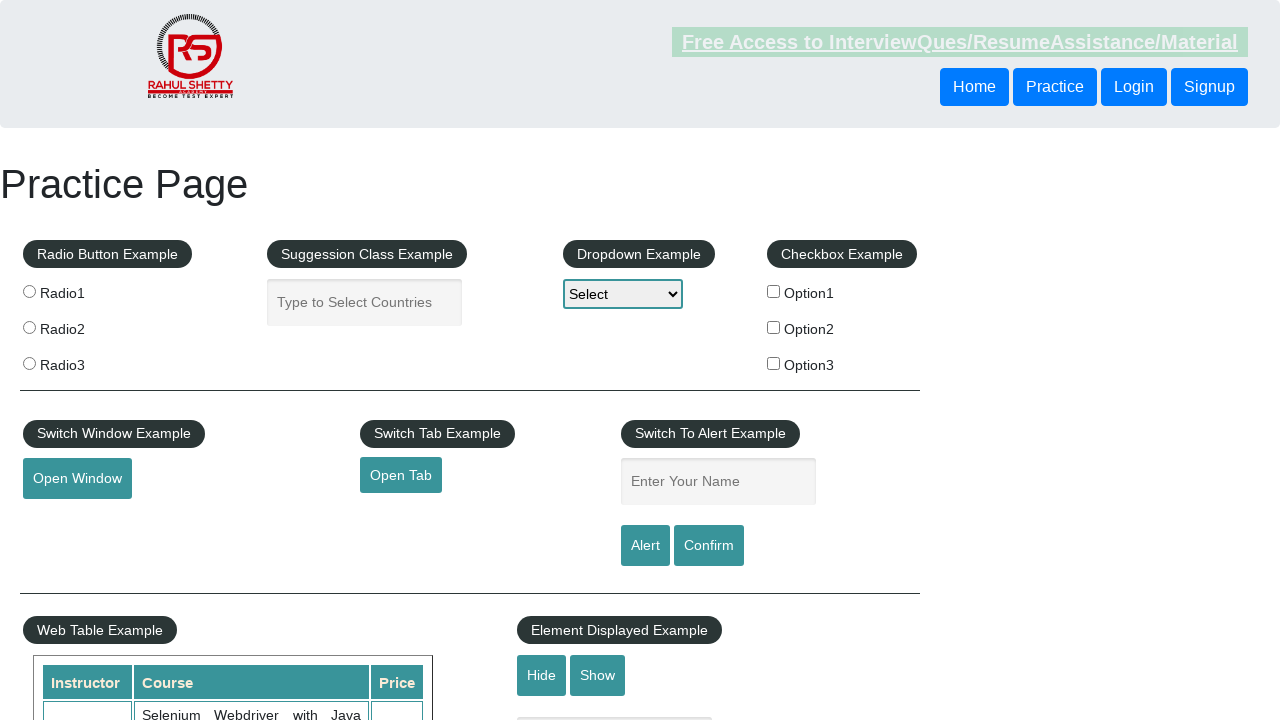